Tests a complete e-commerce checkout flow on DemoBlaze: navigates to Laptops category, adds Sony Vaio i5 and Dell i7 8gb laptops to cart, proceeds to checkout, fills in the order form with customer details, and completes the purchase.

Starting URL: https://www.demoblaze.com/index.html

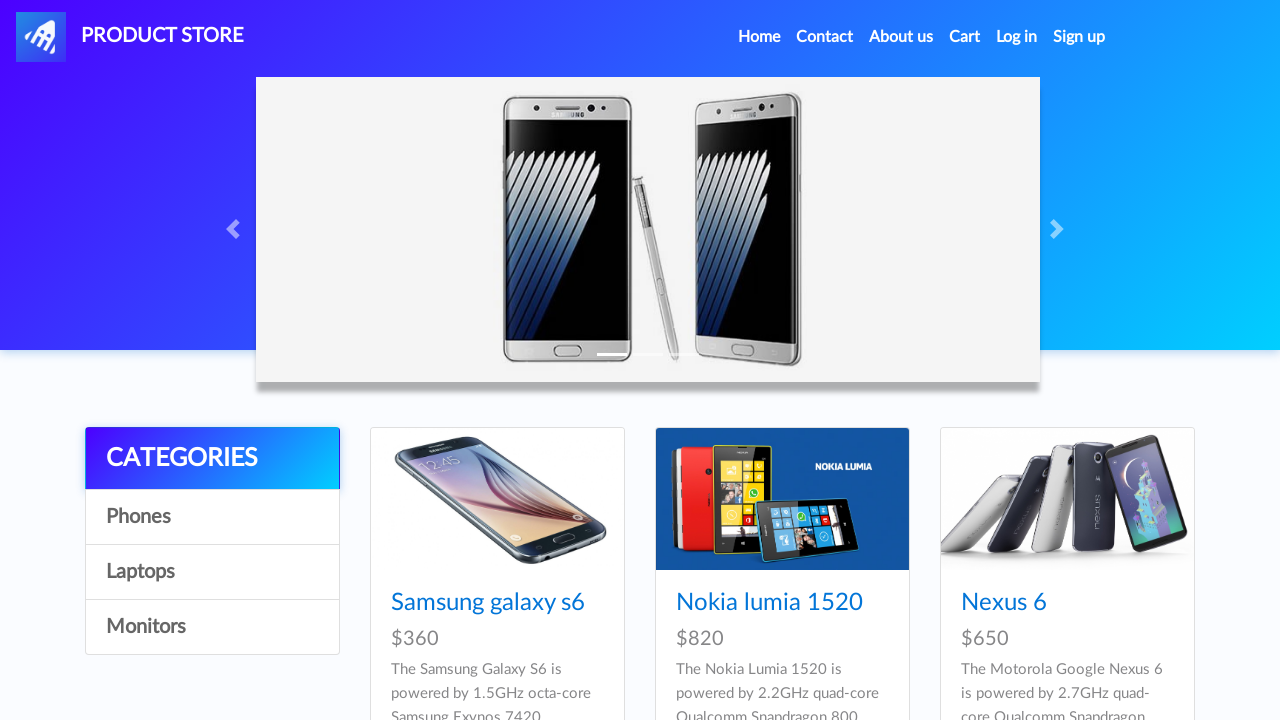

Navigated to DemoBlaze home page
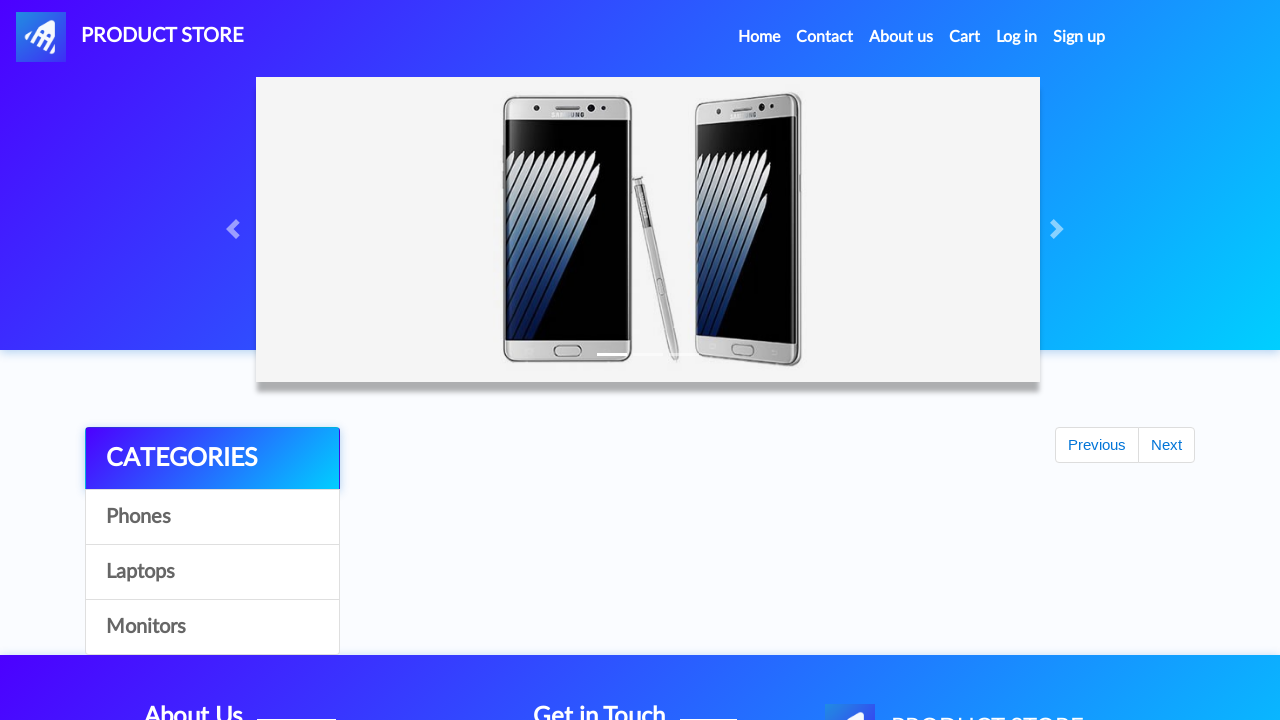

Clicked on Laptops category at (212, 572) on text=Laptops
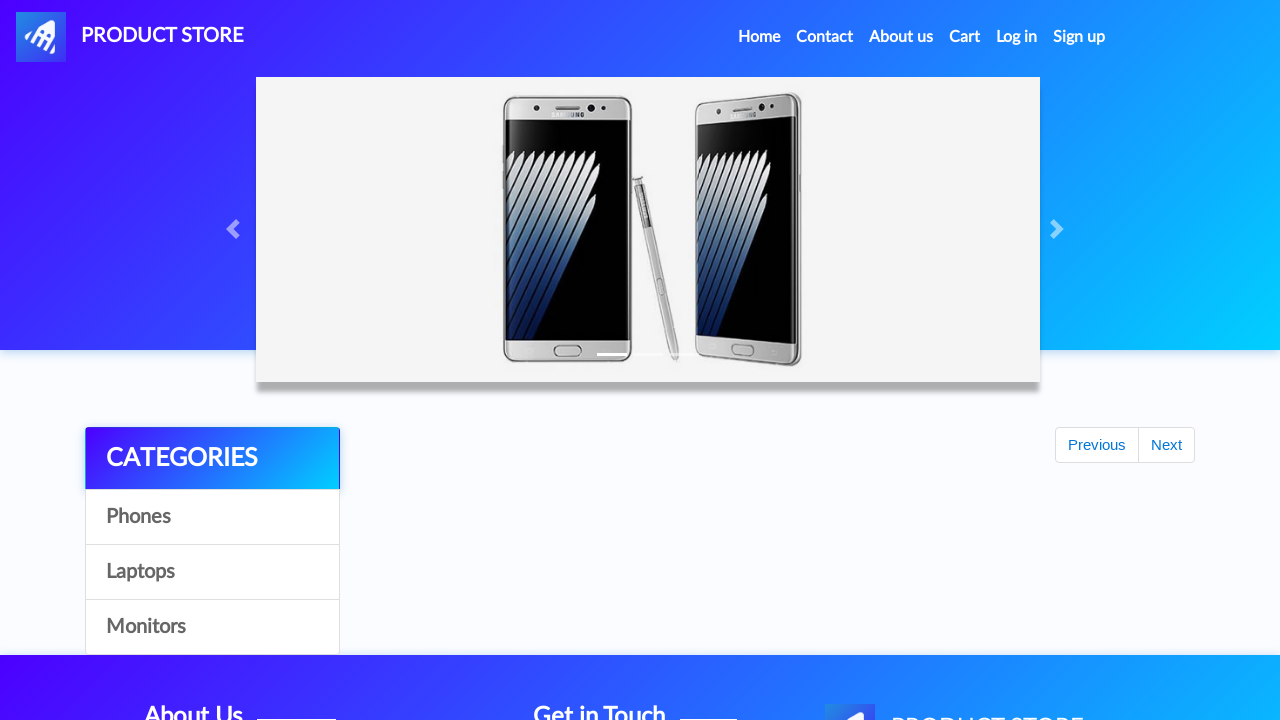

Waited for Laptops category to load
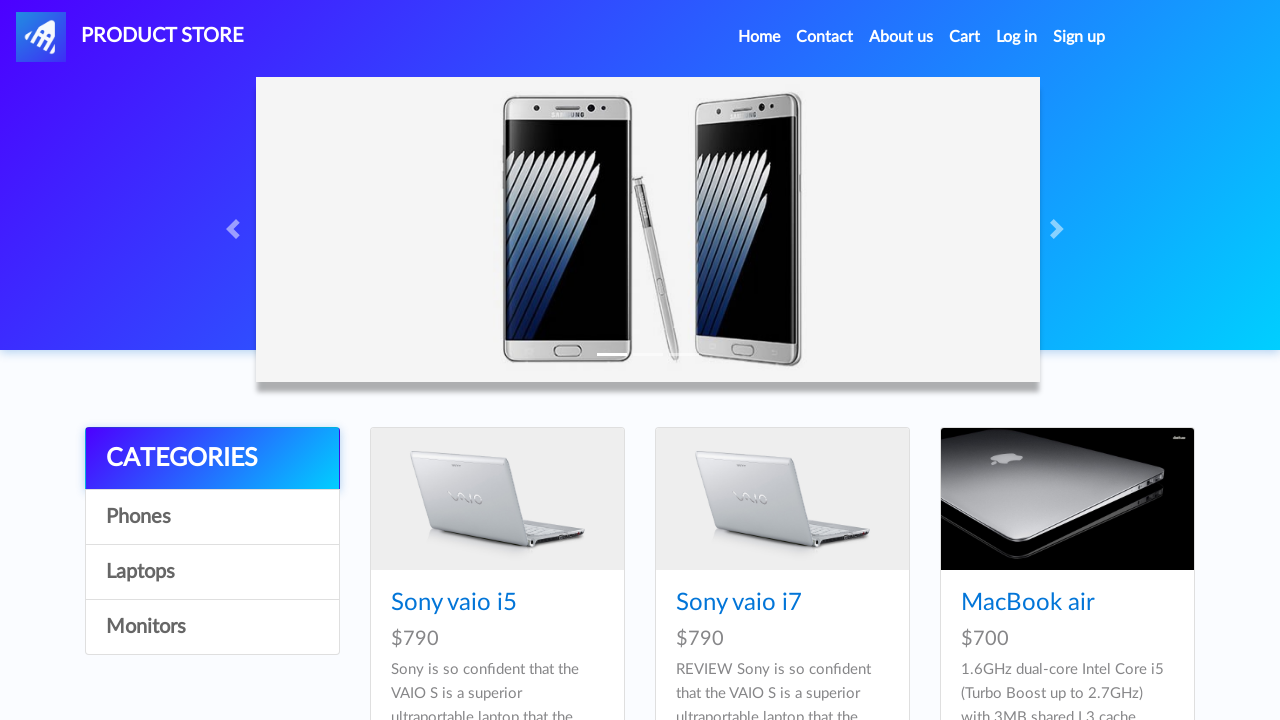

Clicked on Sony Vaio i5 product at (497, 499) on img[src='imgs/sony_vaio_5.jpg']
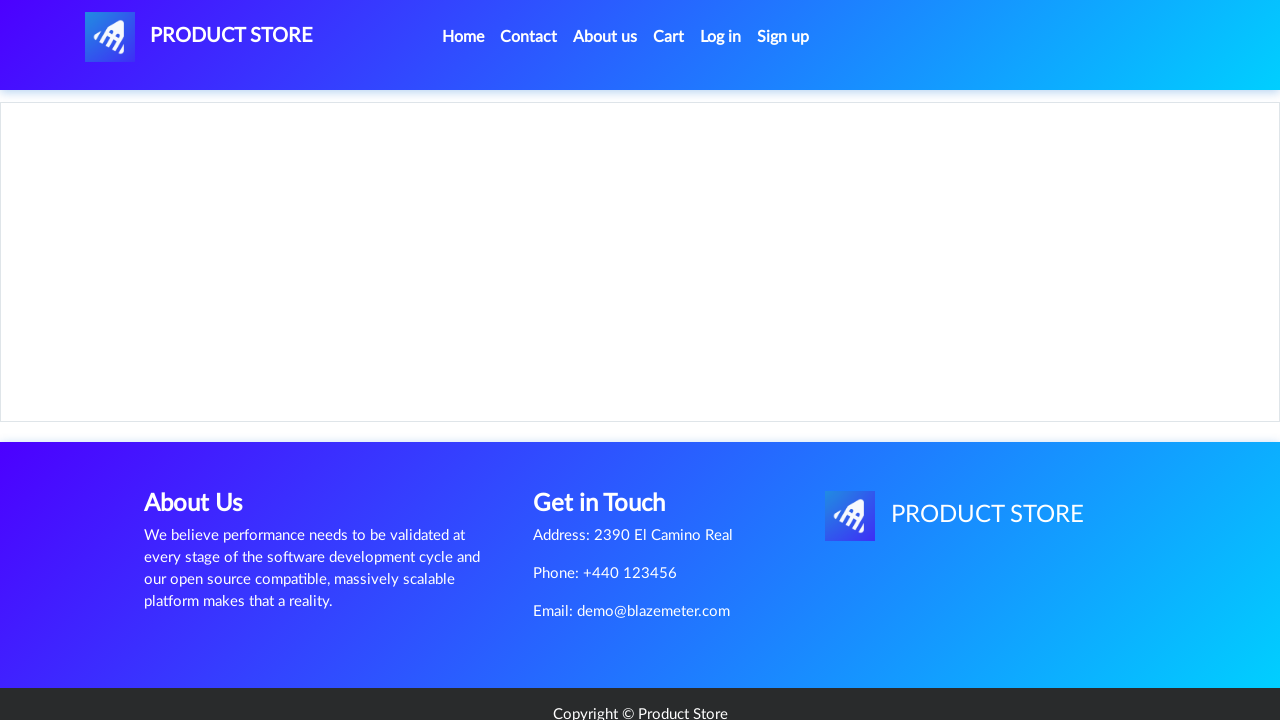

Waited for Sony Vaio i5 product page to load
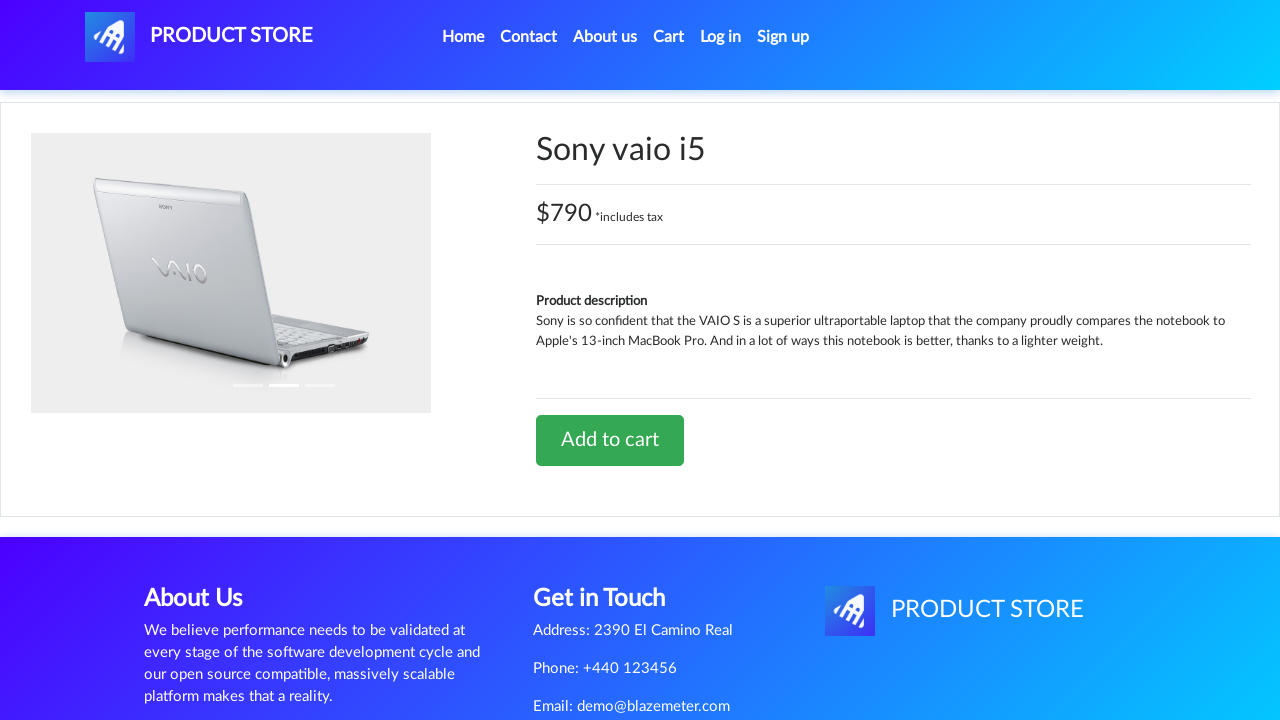

Clicked 'Add to cart' button for Sony Vaio i5 at (610, 440) on text=Add to cart
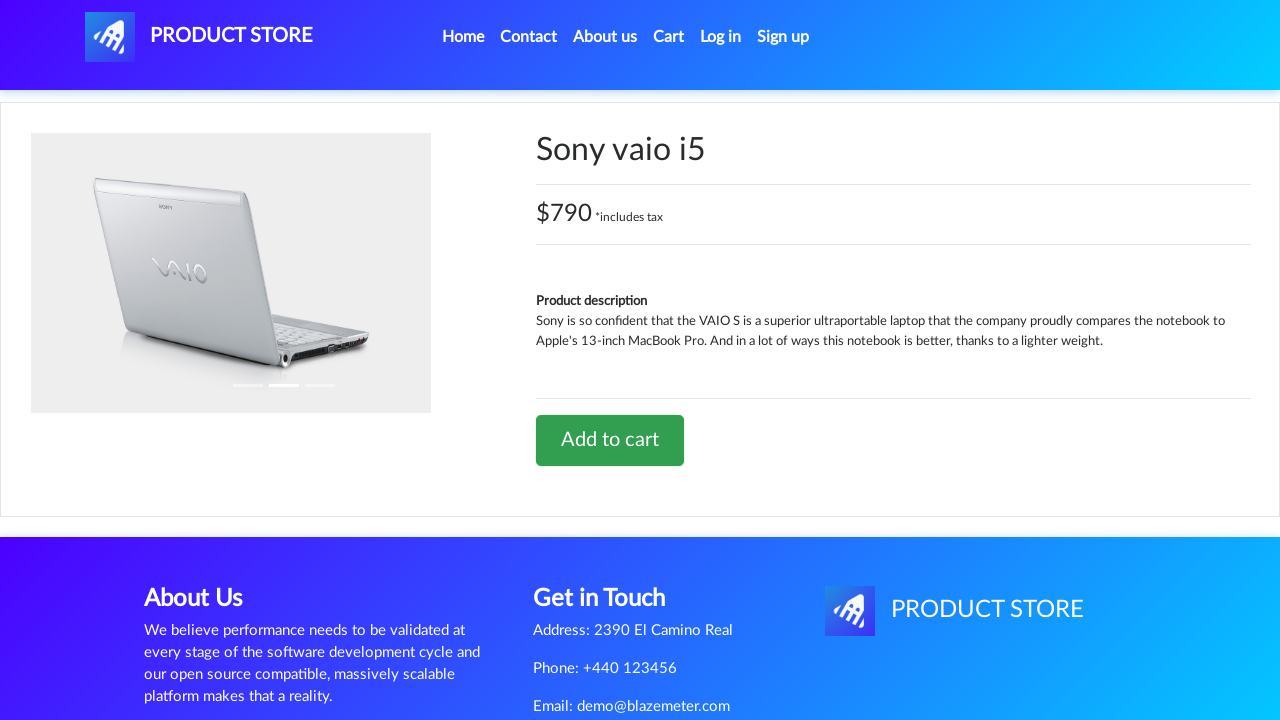

Waited for add to cart action to complete
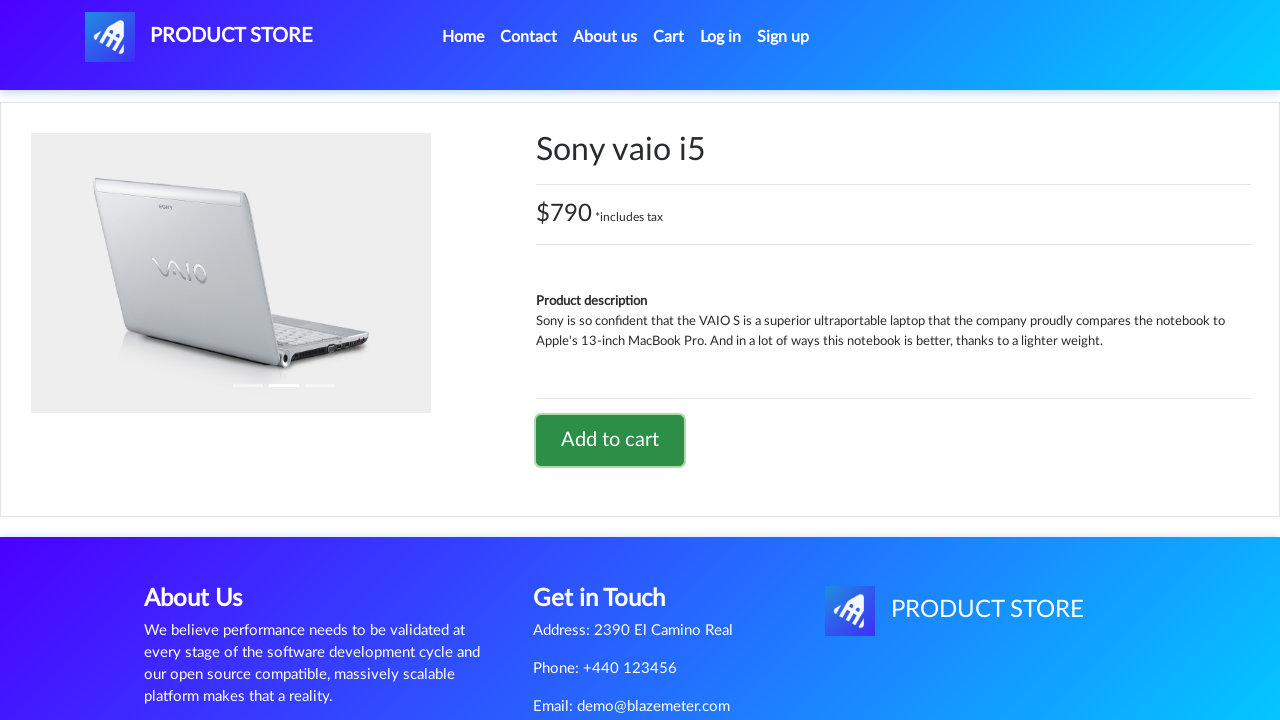

Set up dialog handler to auto-accept alerts
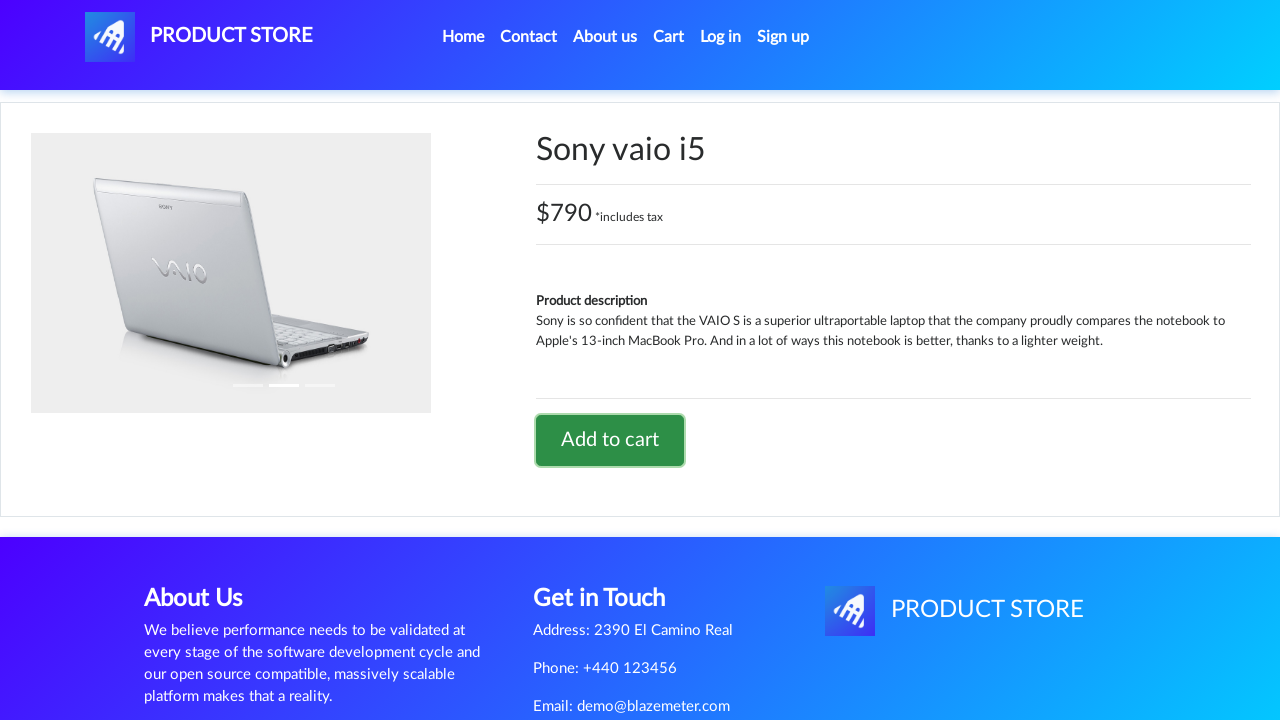

Alert accepted - Sony Vaio i5 added to cart
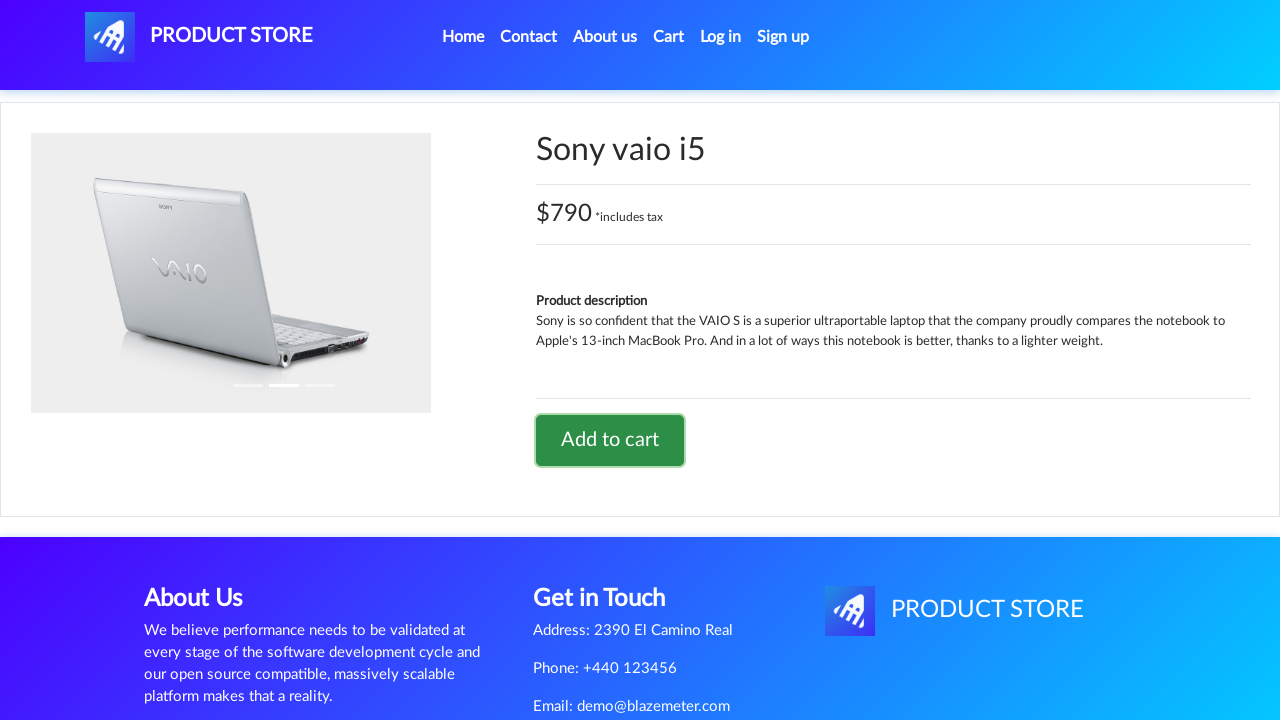

Clicked Home link to return to home page at (463, 37) on text=Home
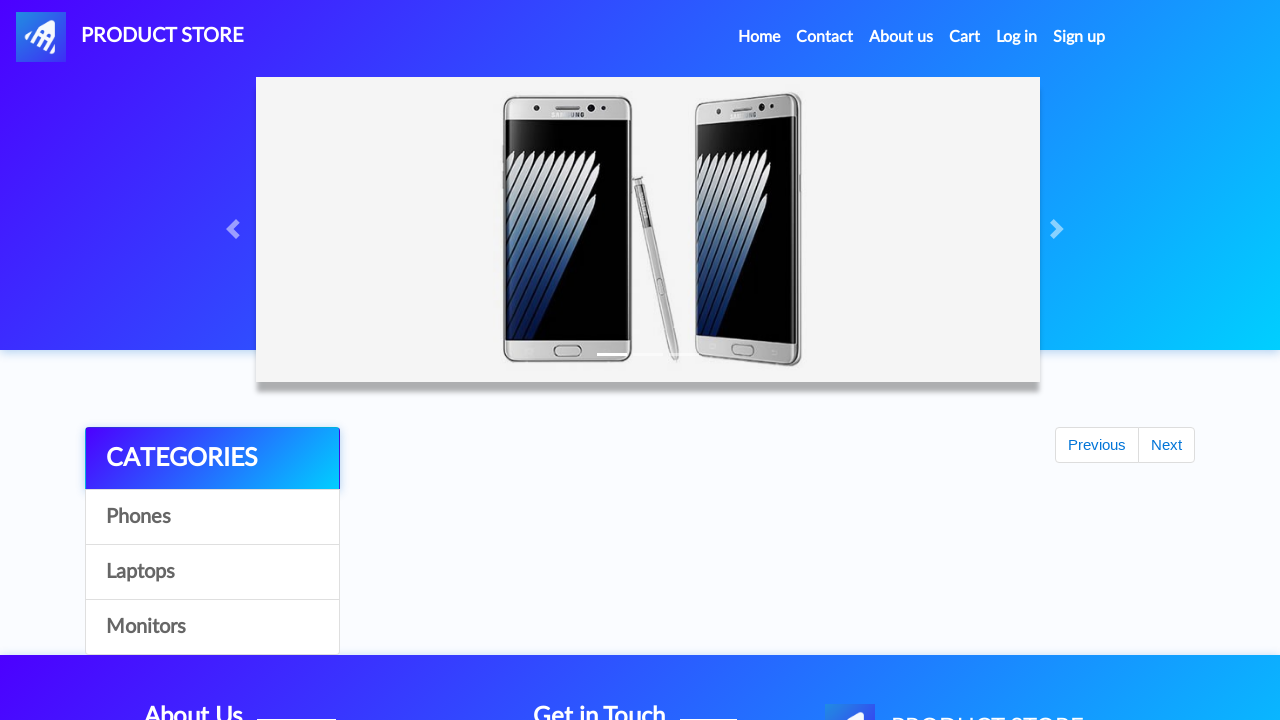

Waited for home page to load
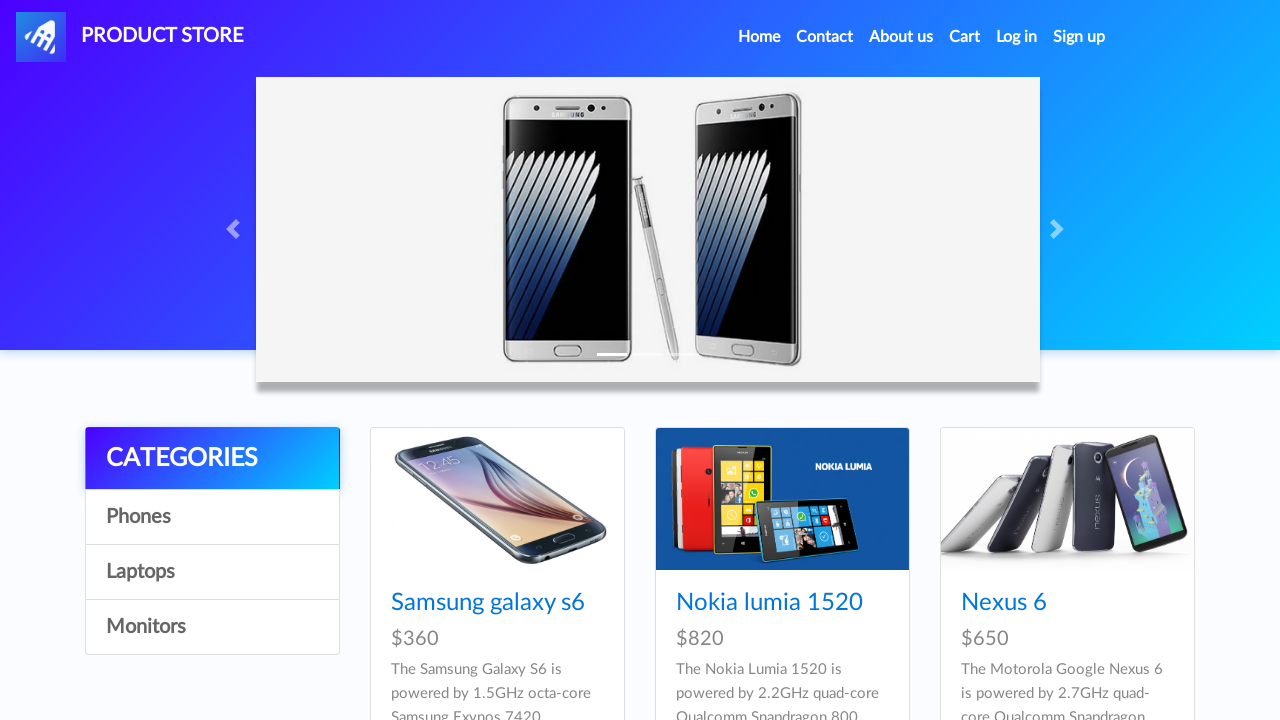

Clicked on Laptops category again at (212, 572) on text=Laptops
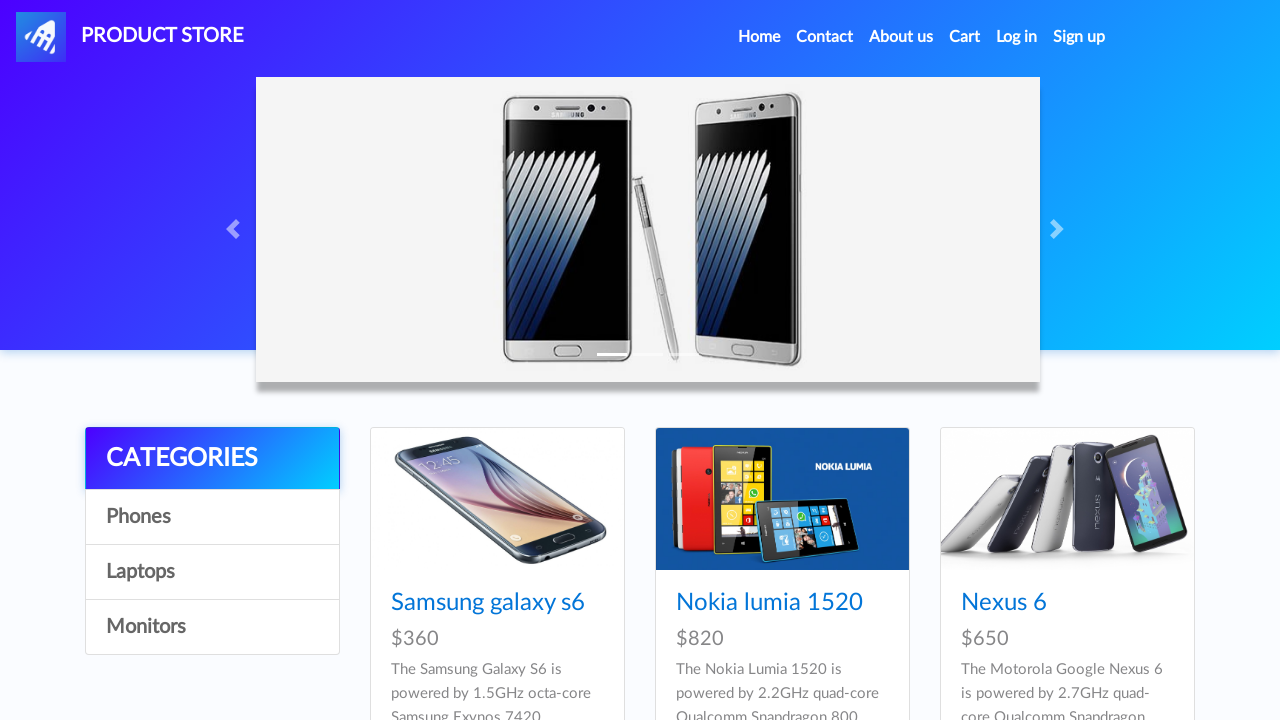

Waited for Laptops category to load again
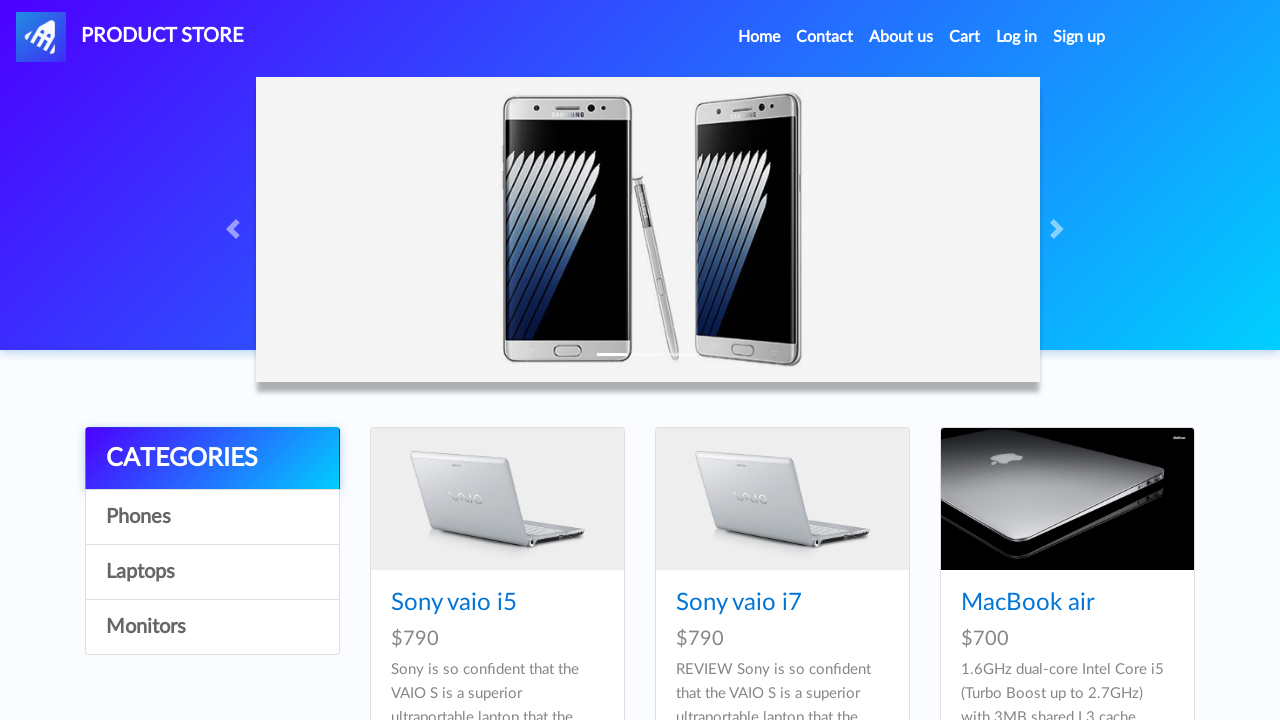

Clicked on Dell i7 8gb product at (448, 361) on text=Dell i7 8gb
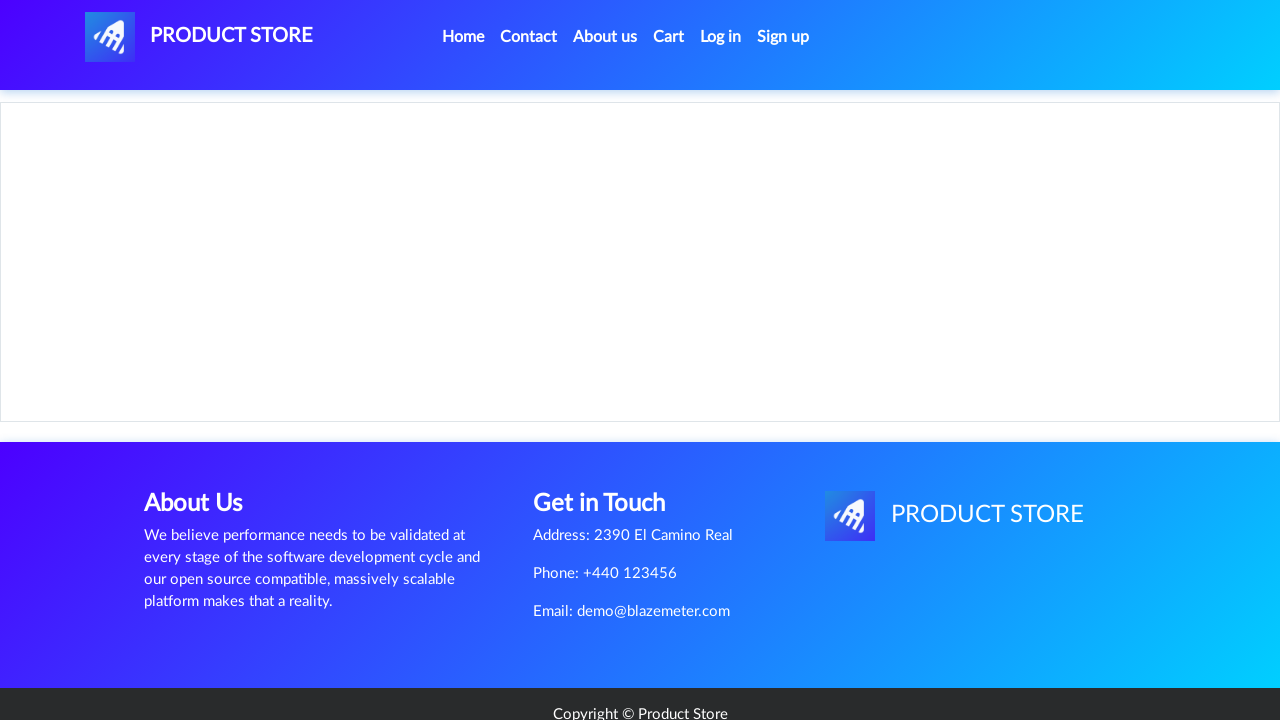

Waited for Dell i7 8gb product page to load
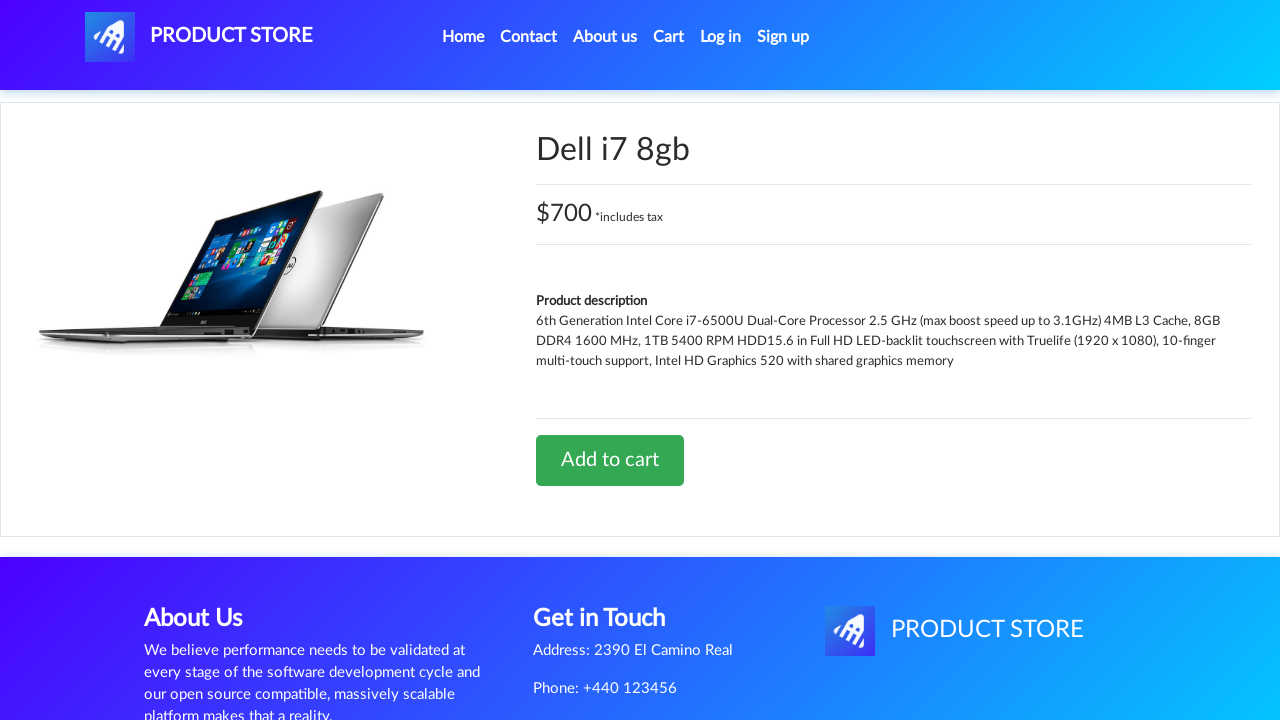

Clicked 'Add to cart' button for Dell i7 8gb at (610, 460) on text=Add to cart
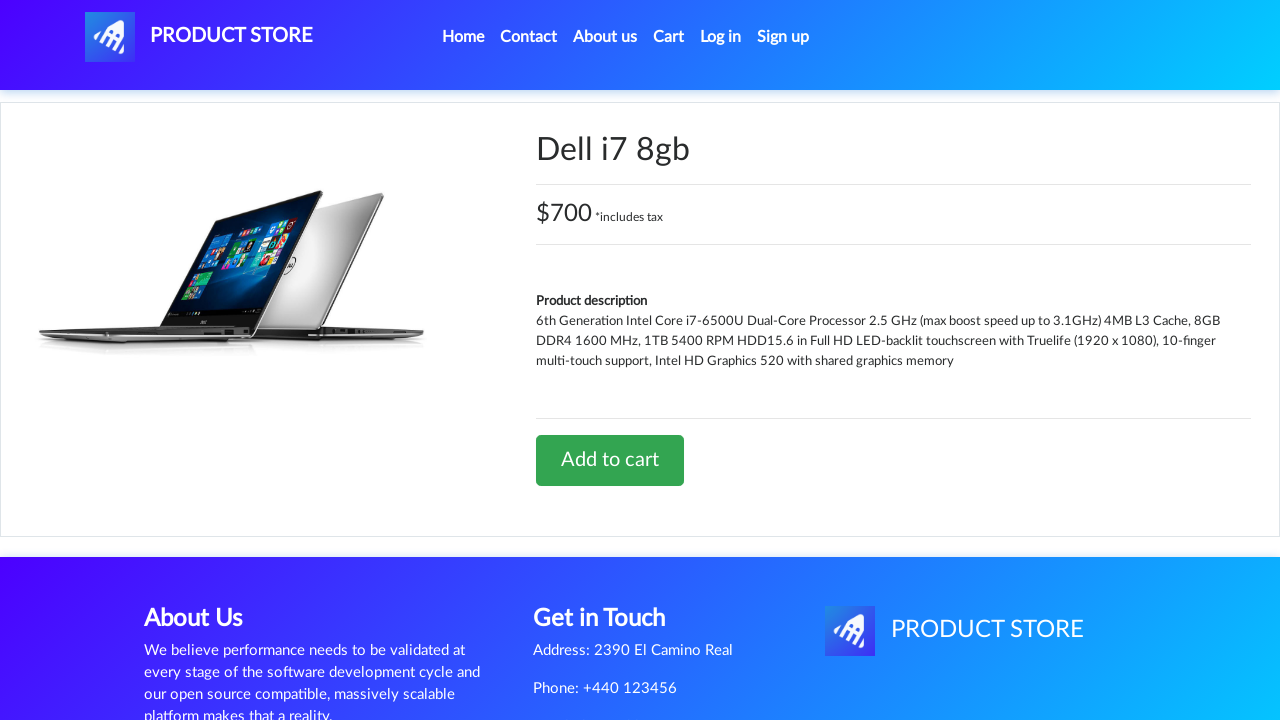

Waited for add to cart action to complete
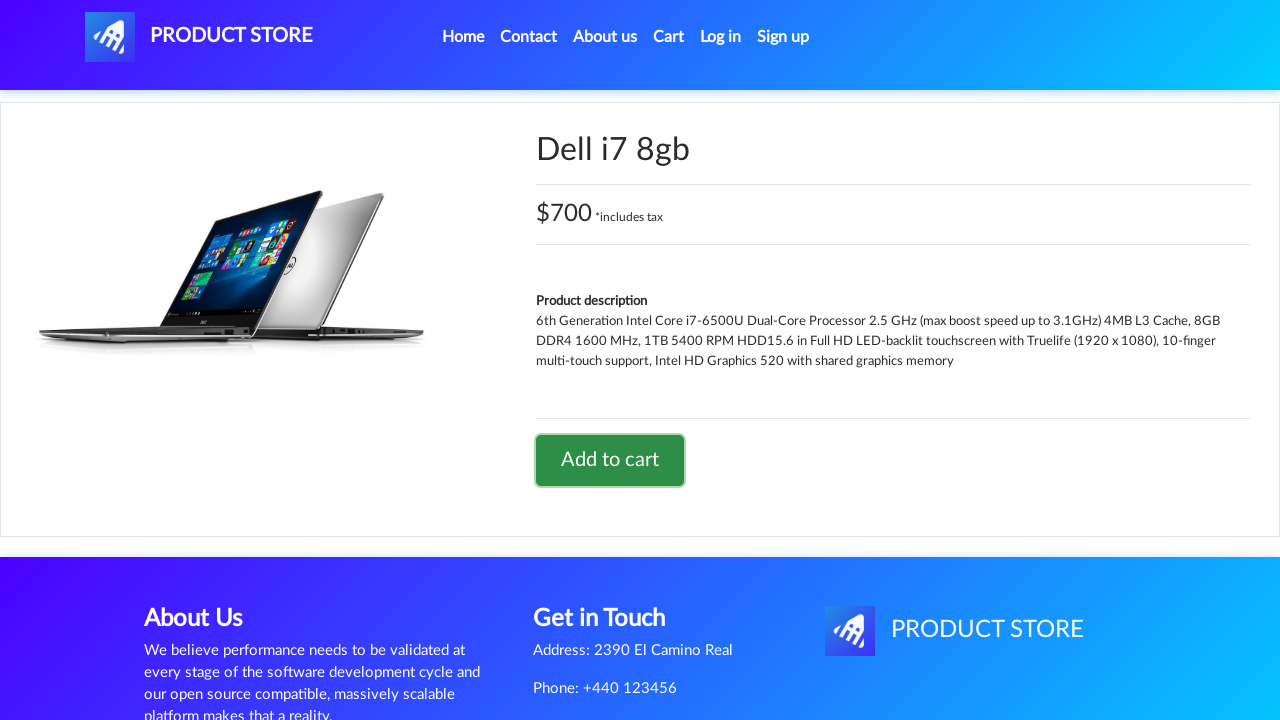

Alert accepted - Dell i7 8gb added to cart
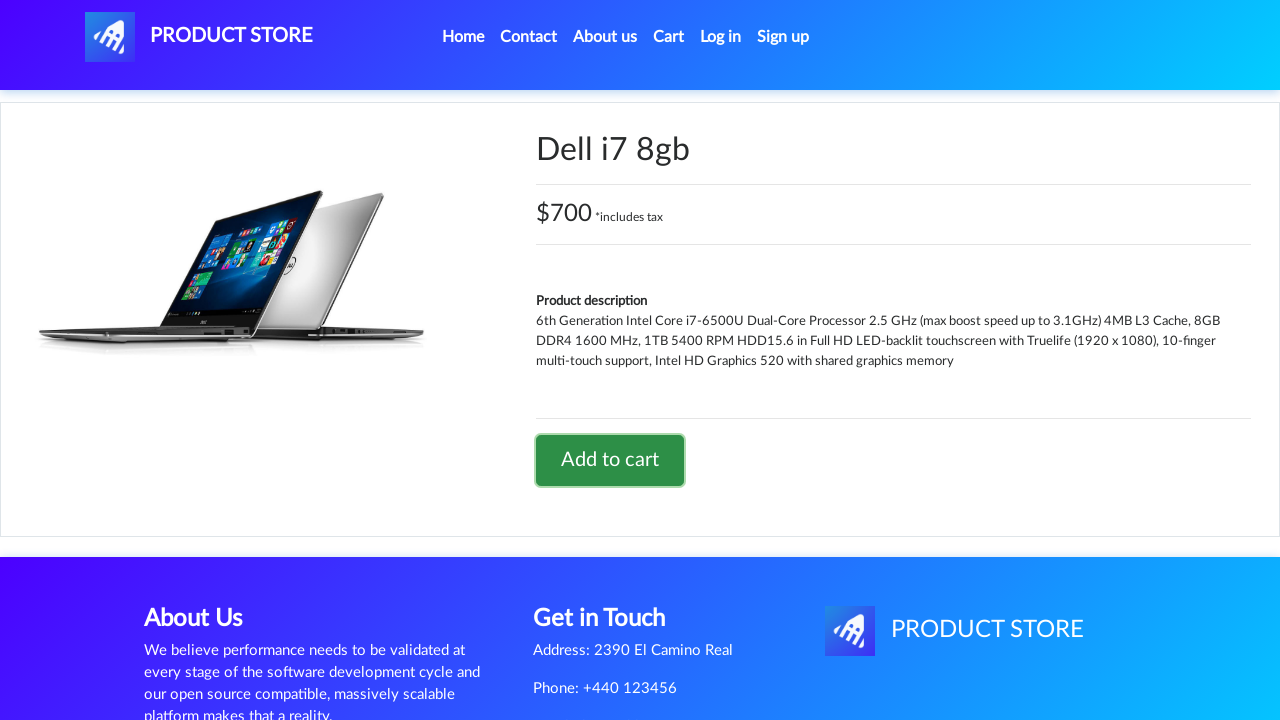

Clicked Cart link to view shopping cart at (669, 37) on text=Cart
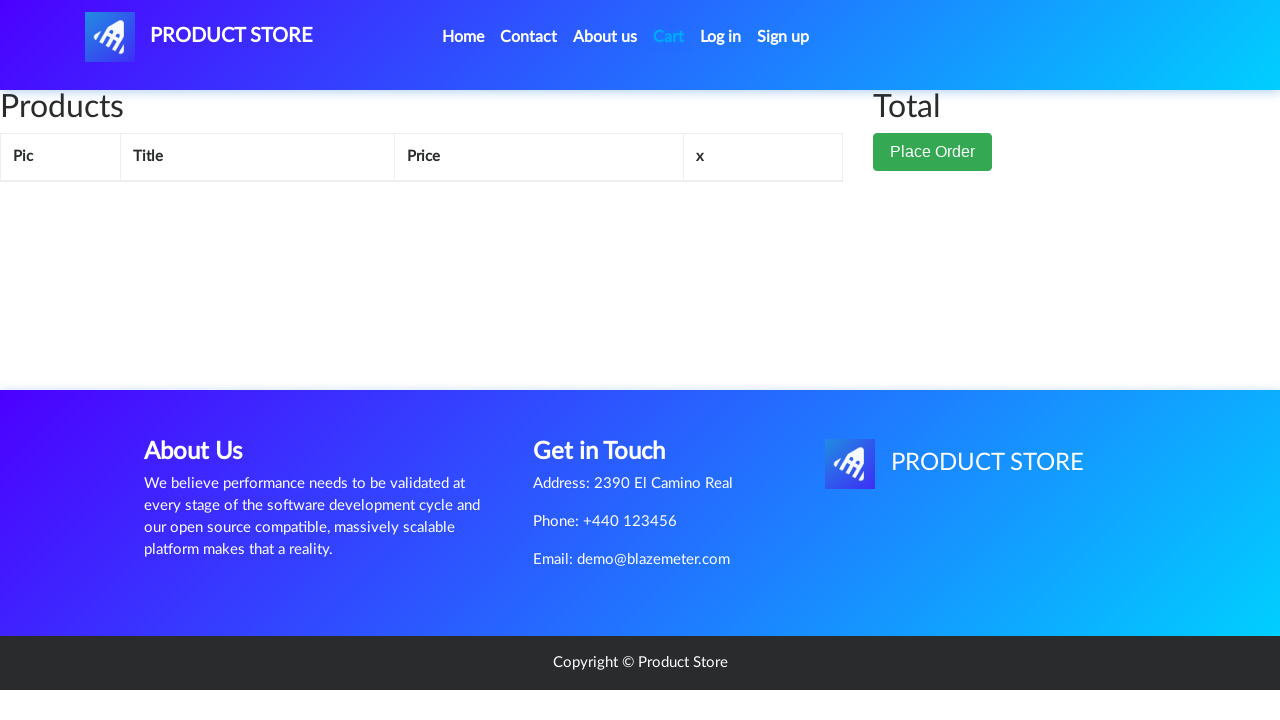

Waited for cart page to load with both items
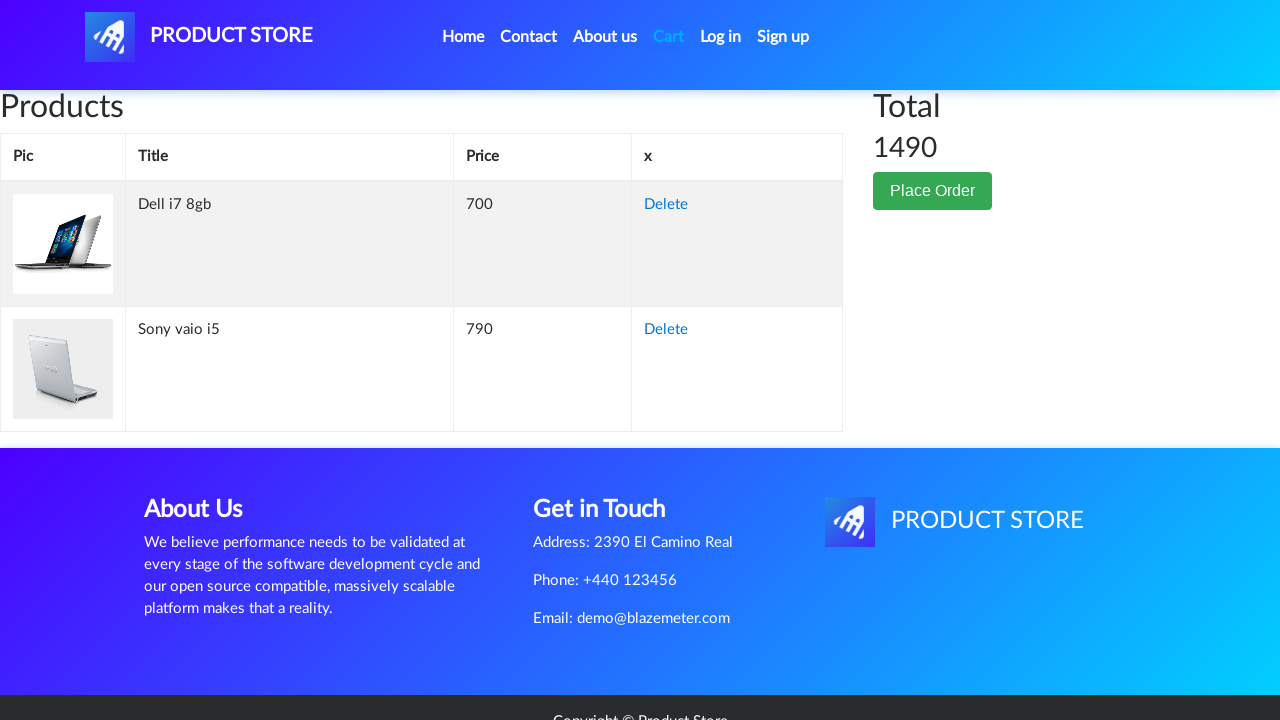

Clicked 'Place Order' button to proceed to checkout at (933, 191) on button.btn-success
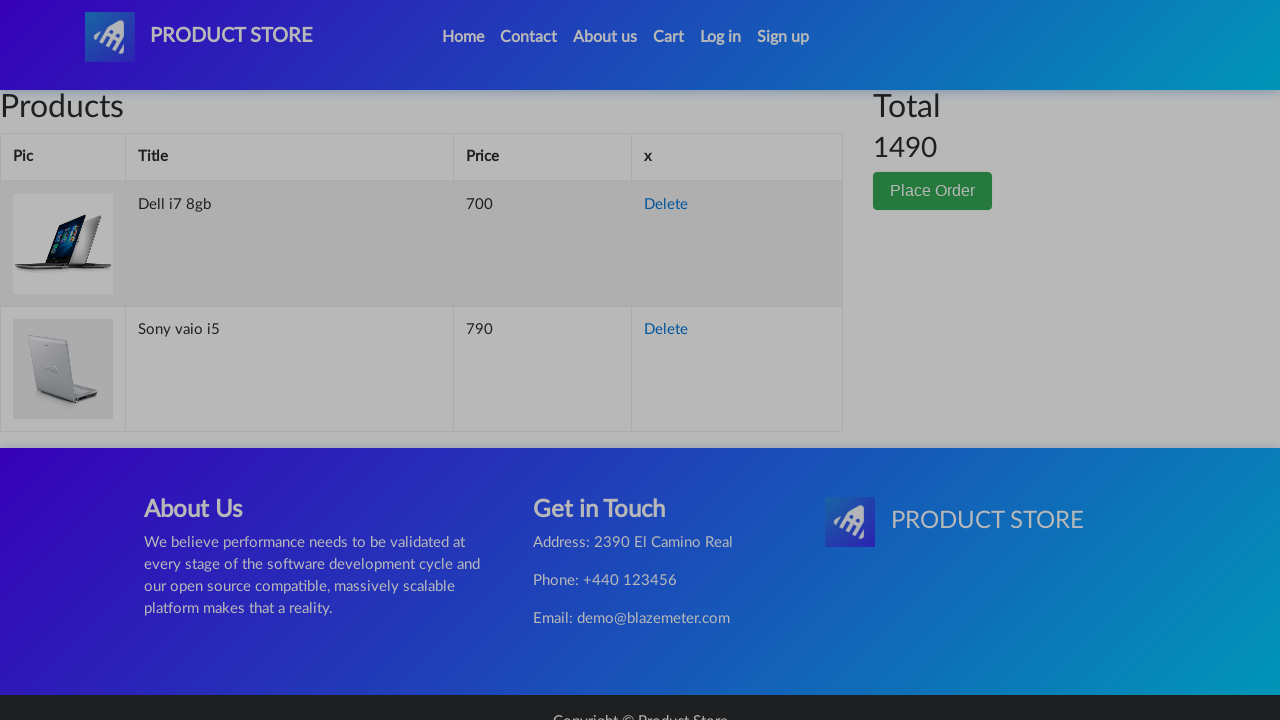

Waited for order form to appear
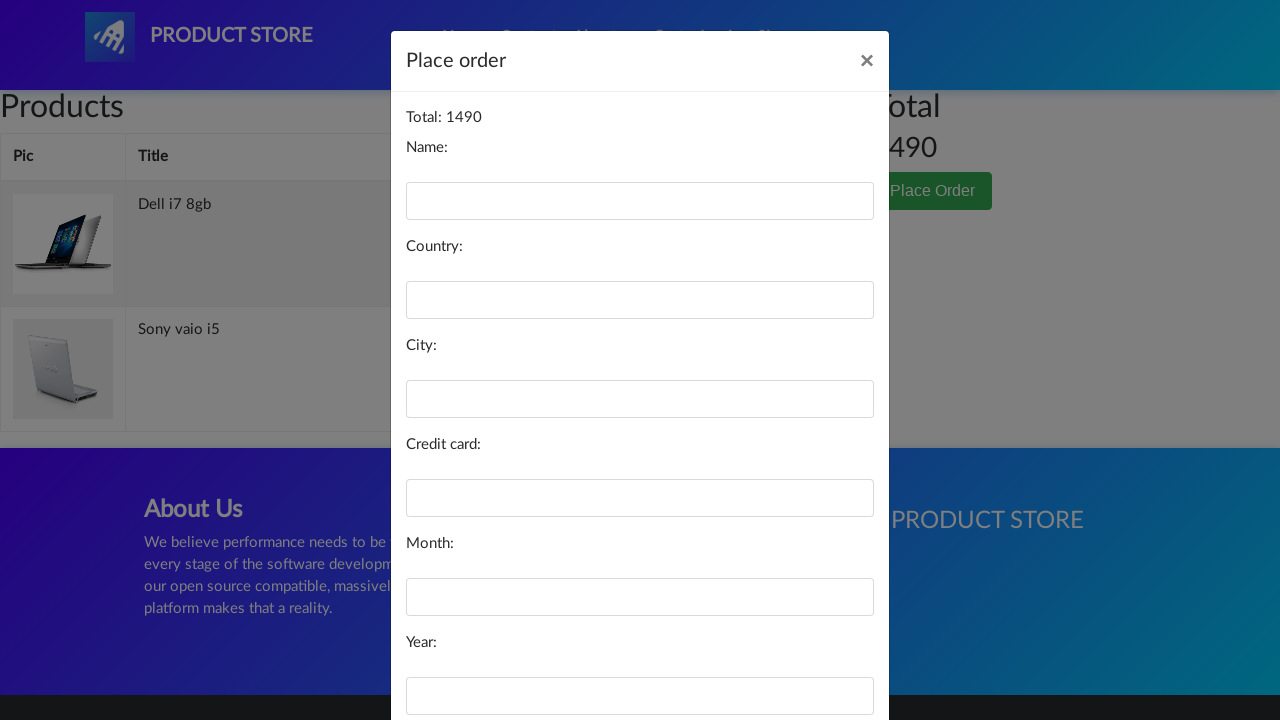

Filled in customer name 'Michael' on #name
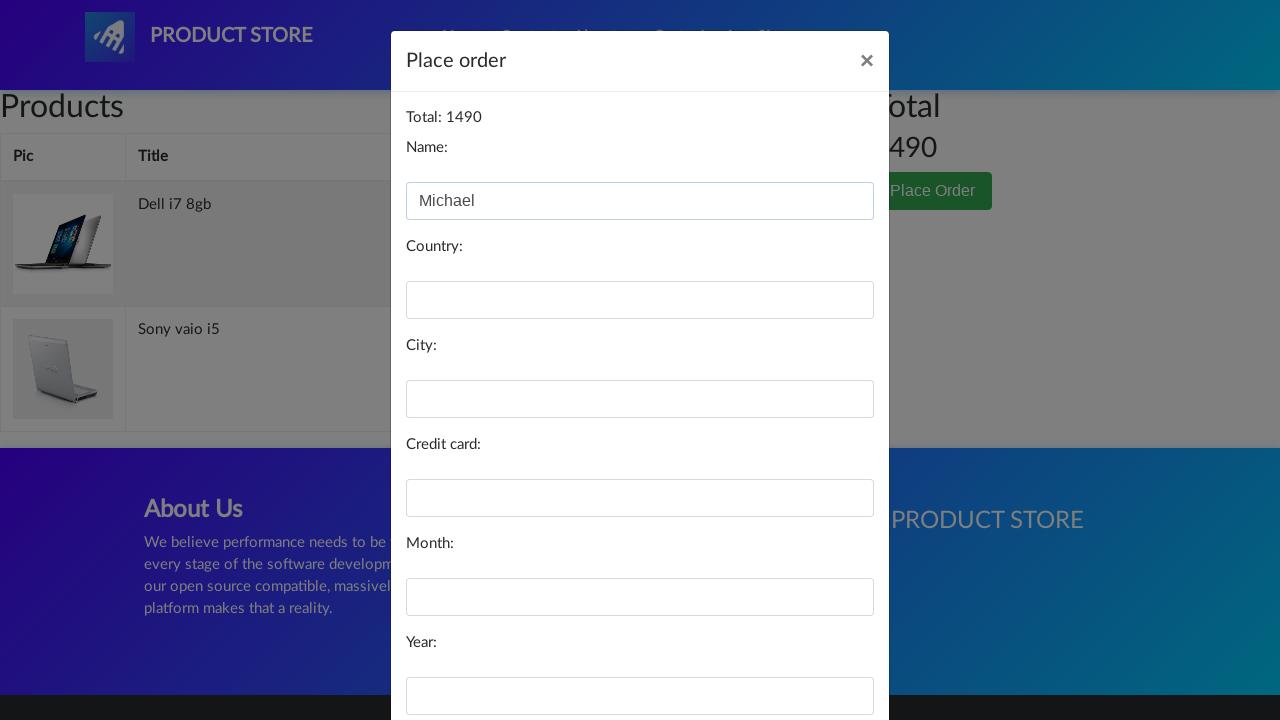

Filled in country 'United States' on #country
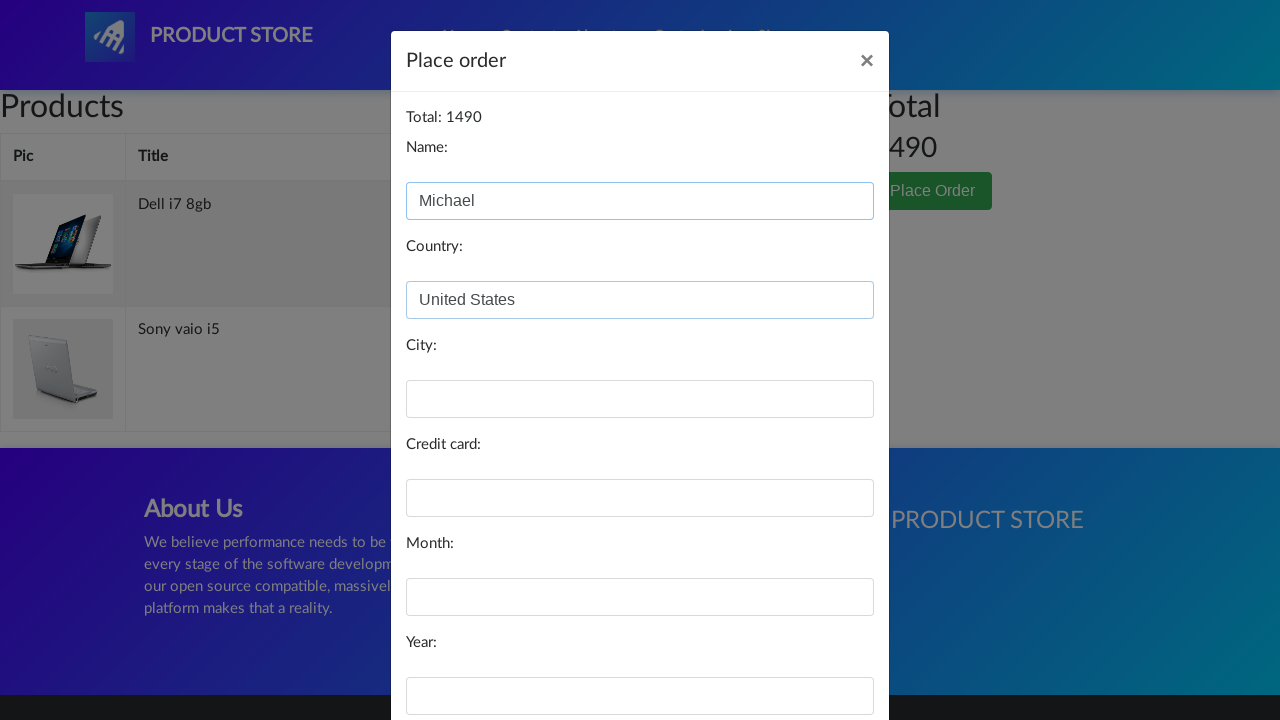

Filled in city 'New York' on #city
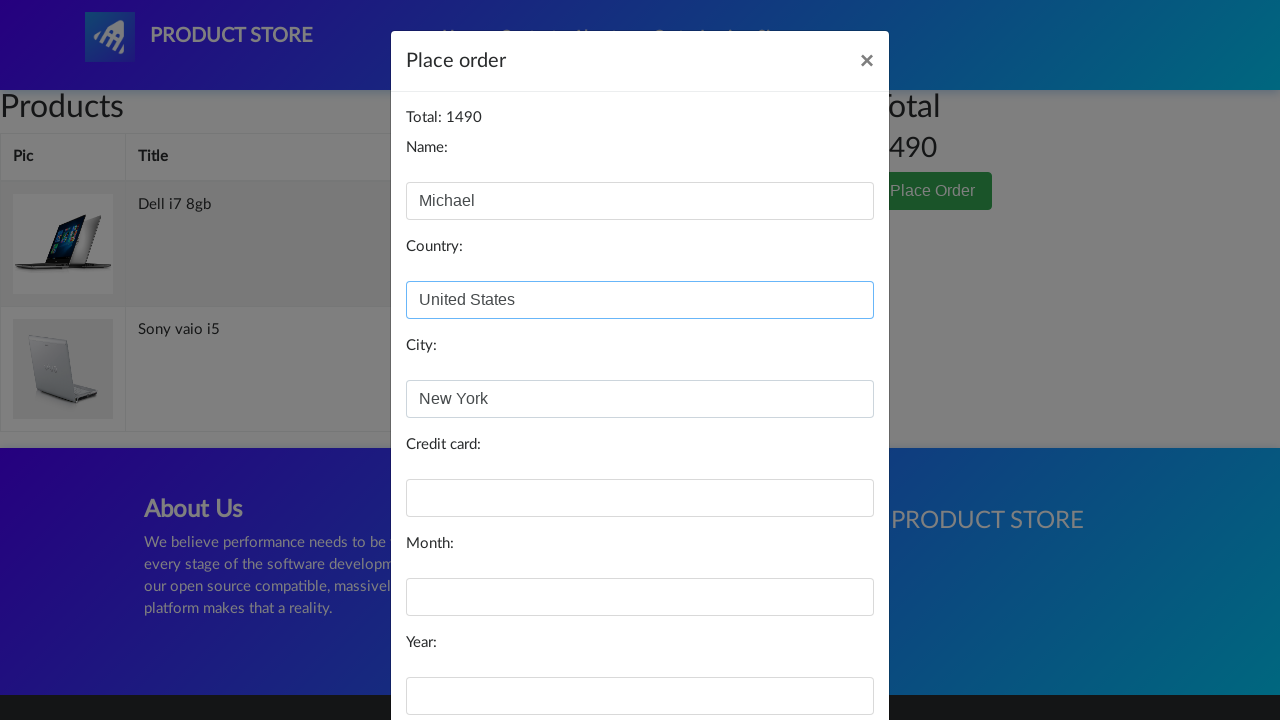

Filled in credit card number on #card
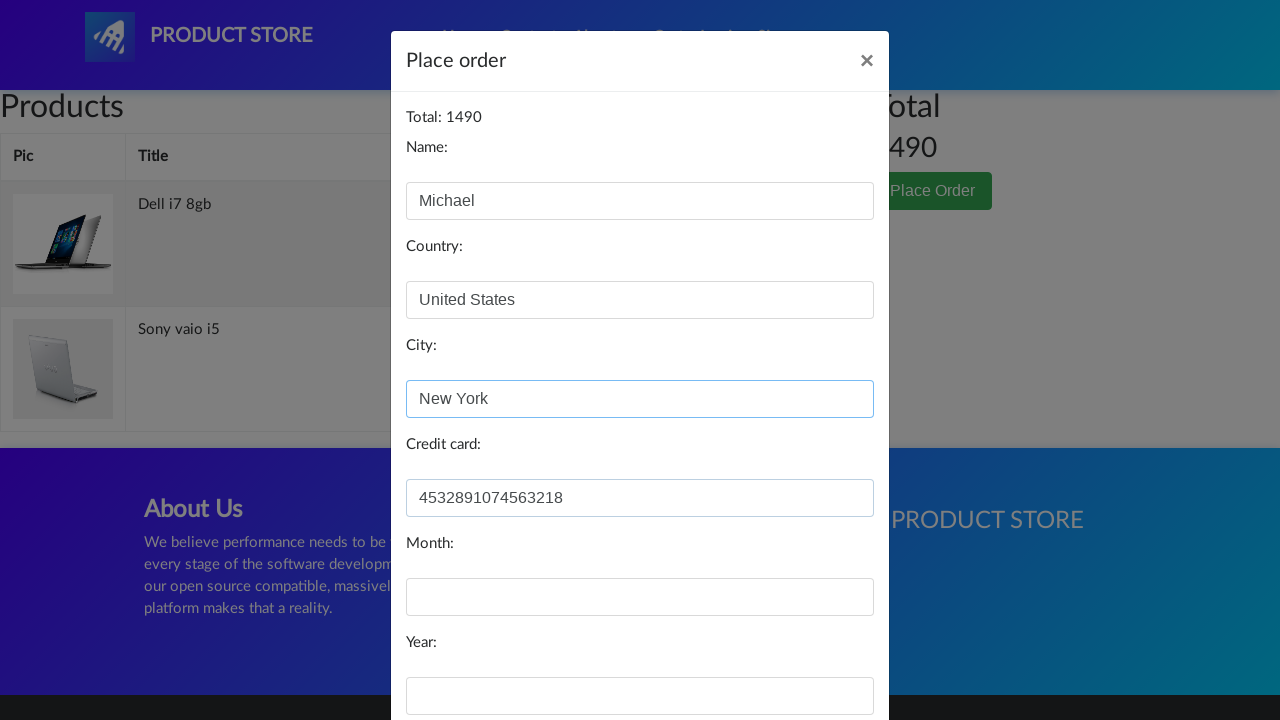

Filled in card expiration month '08' on #month
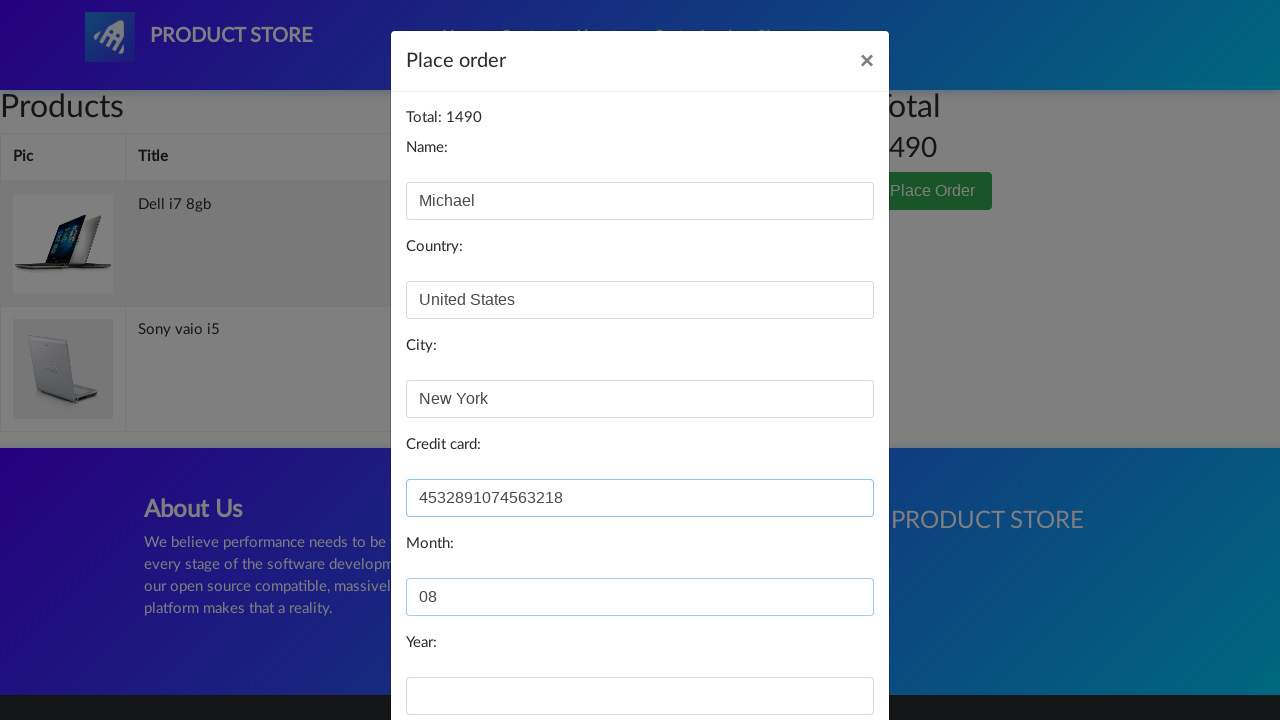

Filled in card expiration year '2025' on #year
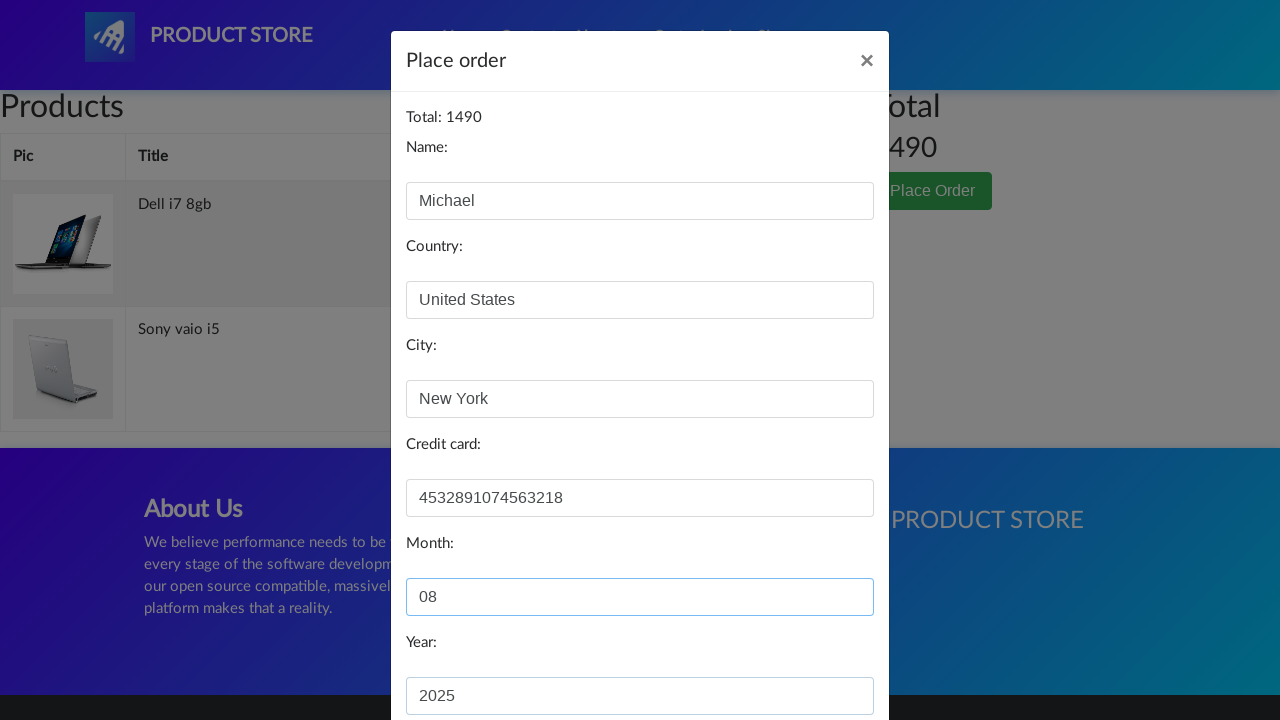

Clicked 'Purchase' button to complete order at (823, 655) on button[onclick='purchaseOrder()']
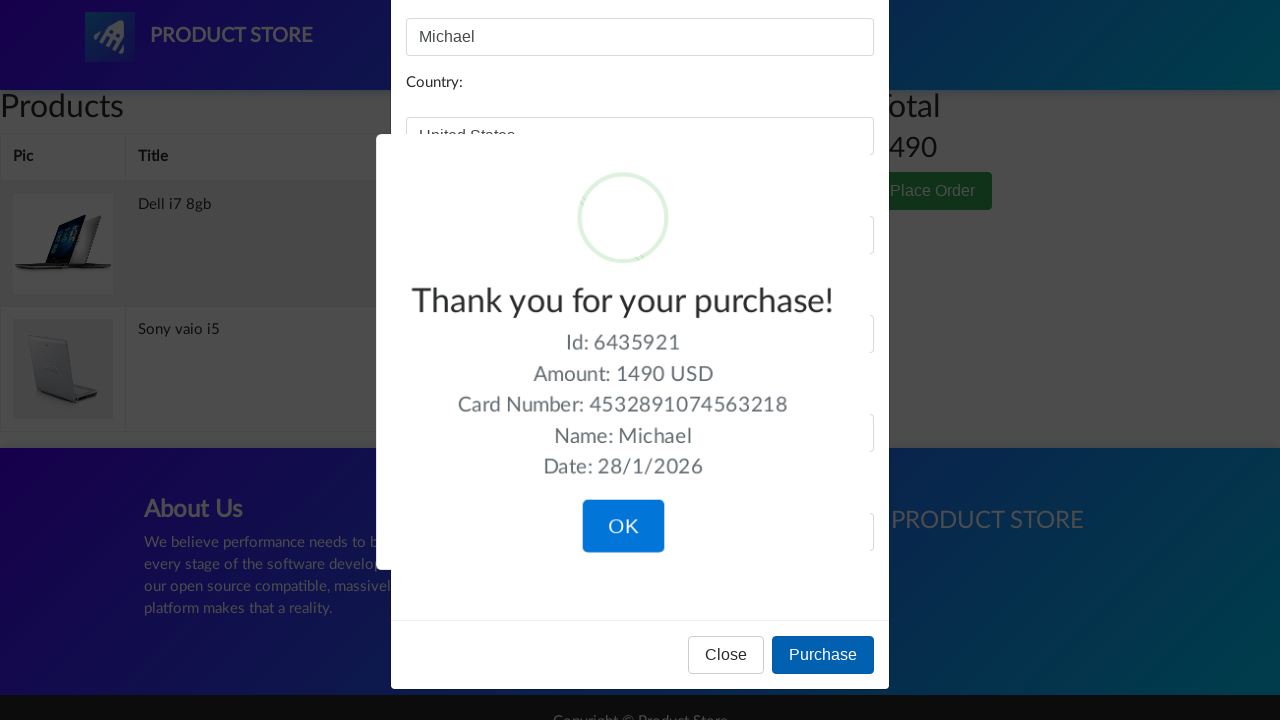

Waited for purchase confirmation
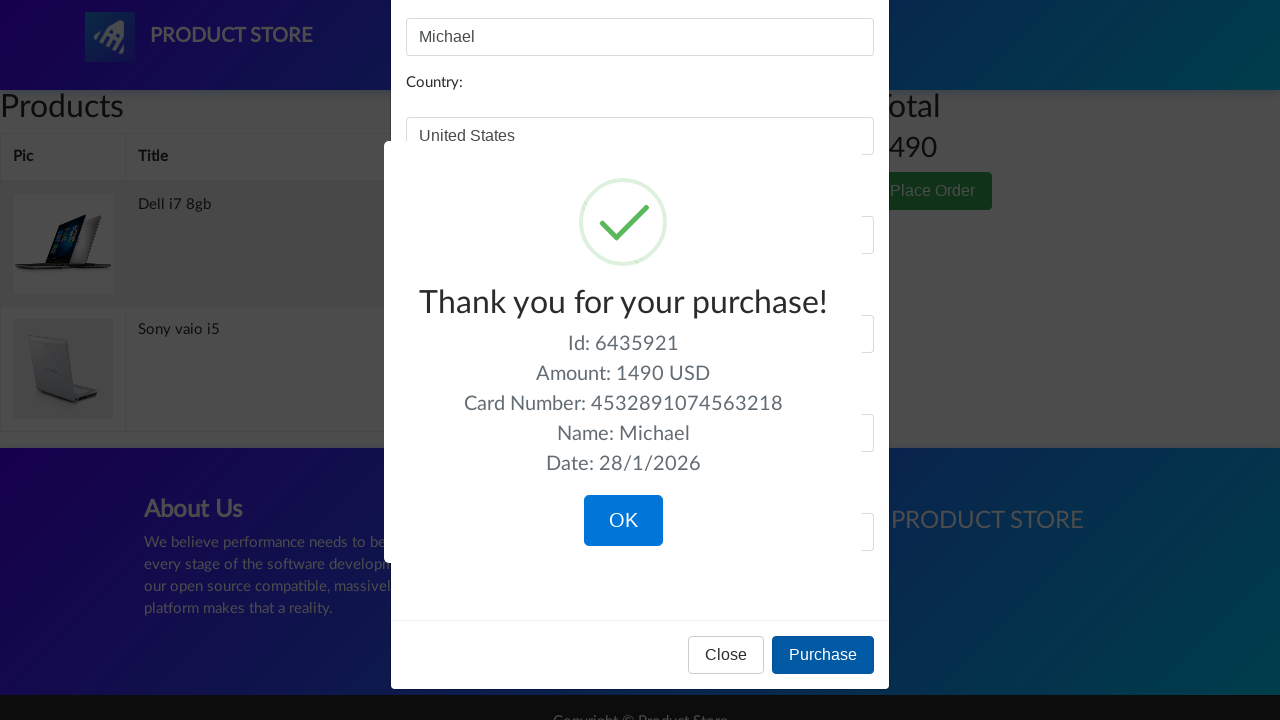

Purchase confirmation modal appeared - checkout flow completed successfully
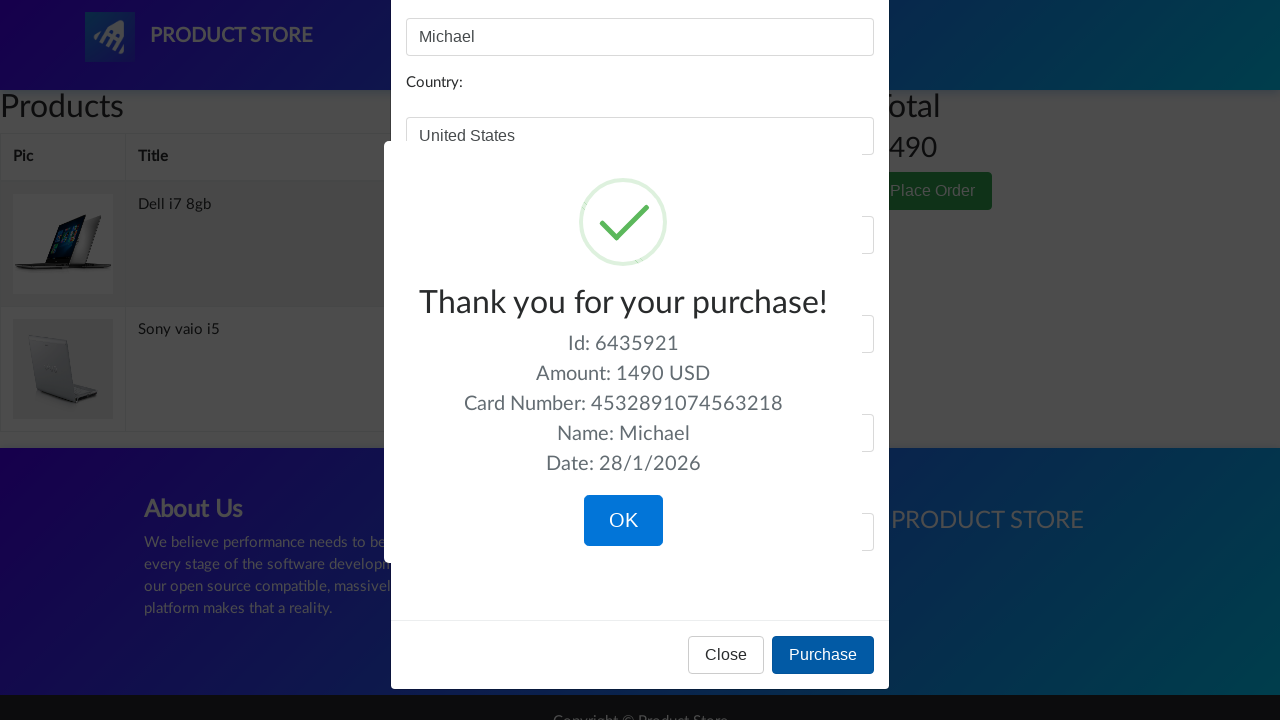

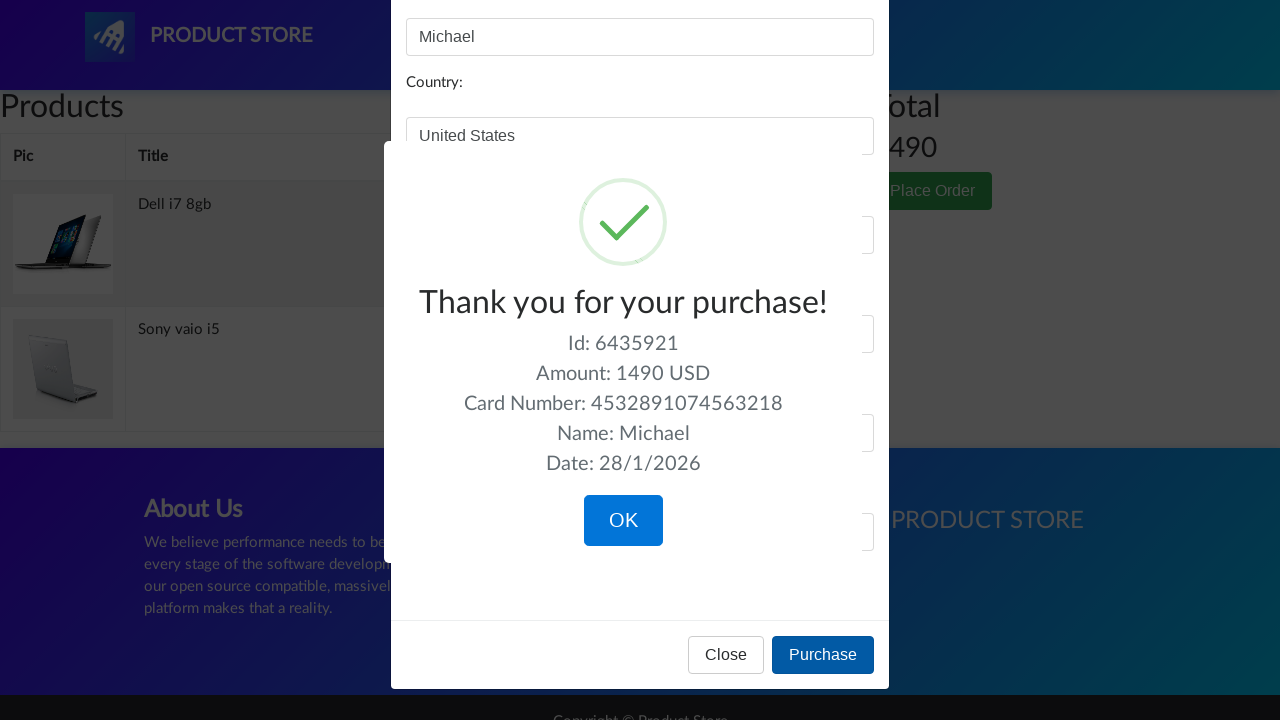